Fills out and submits an online form with first name, last name, and email fields

Starting URL: https://secure-retreat-92358.herokuapp.com/

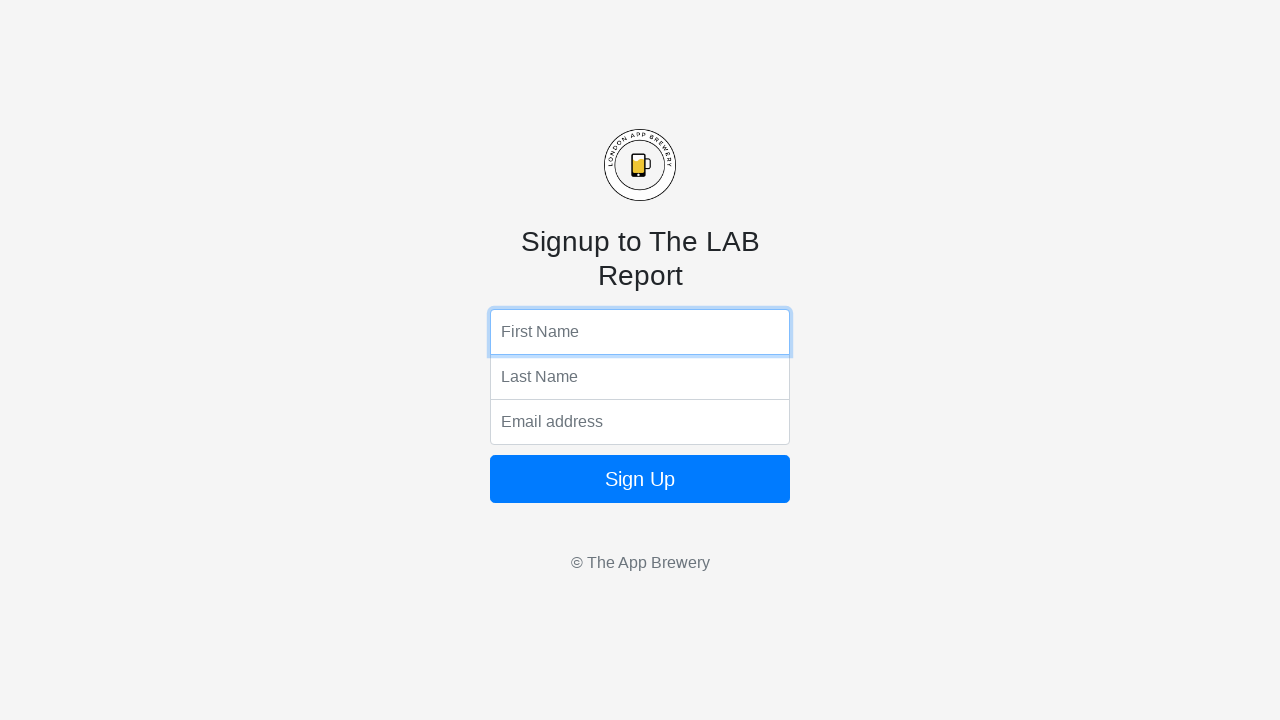

Filled first name field with 'John' on input[name='fName']
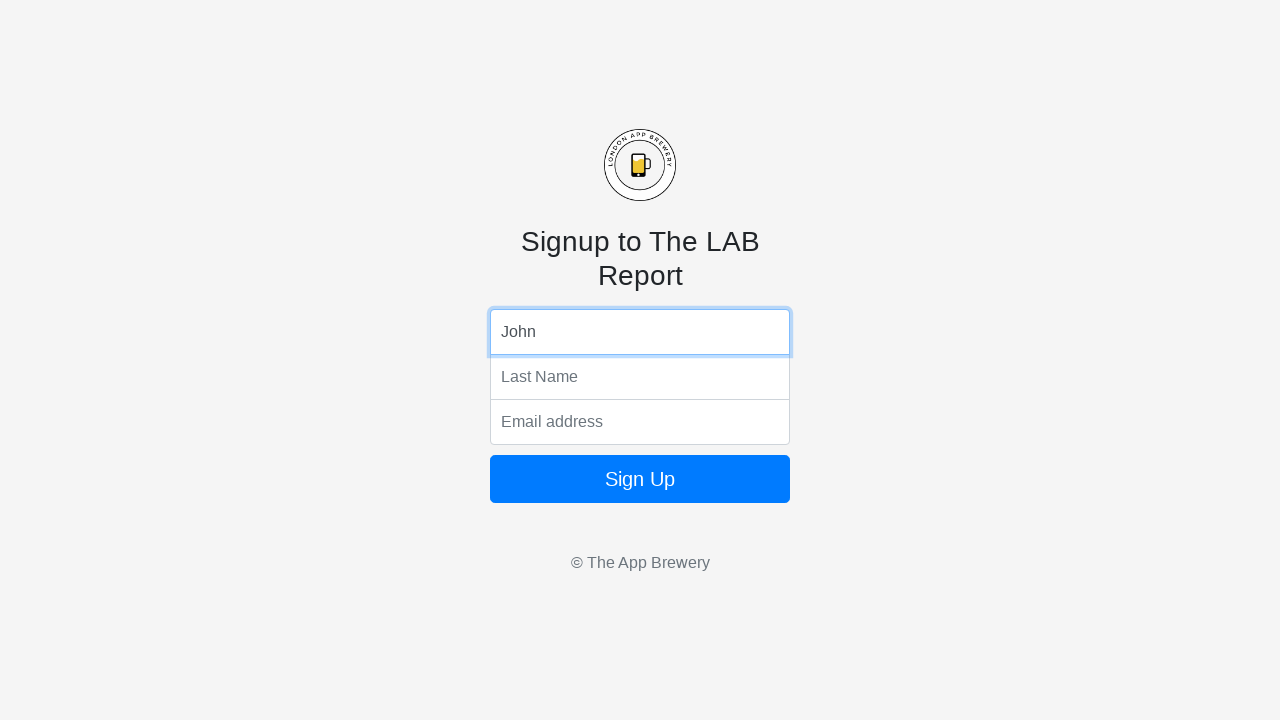

Filled last name field with 'Smith' on input[name='lName']
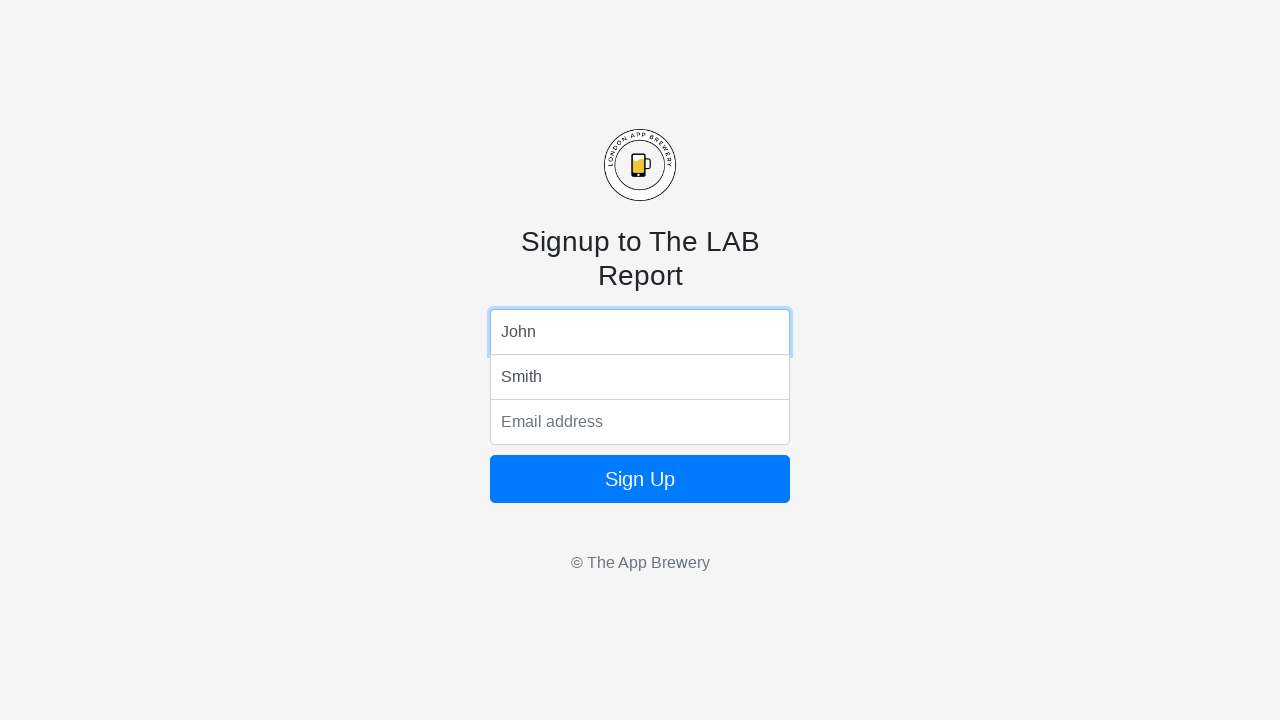

Filled email field with 'john.smith@example.com' on input[name='email']
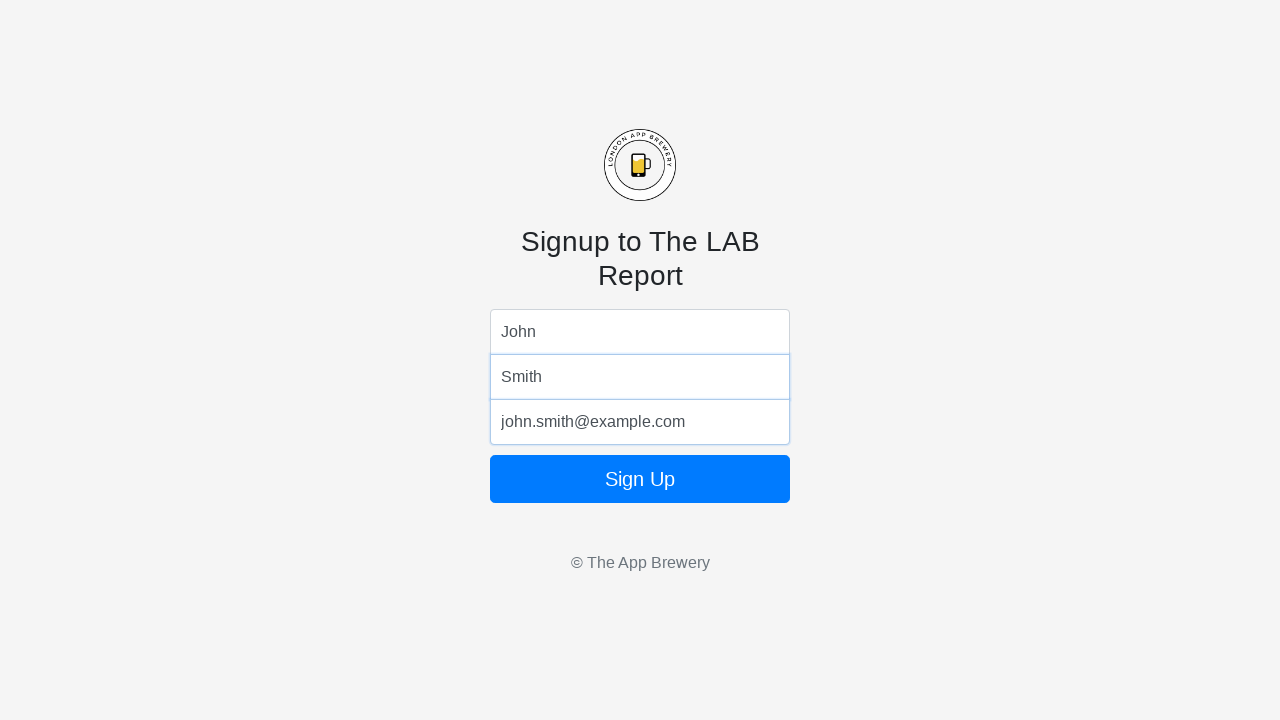

Clicked submit button to submit the form at (640, 479) on .btn
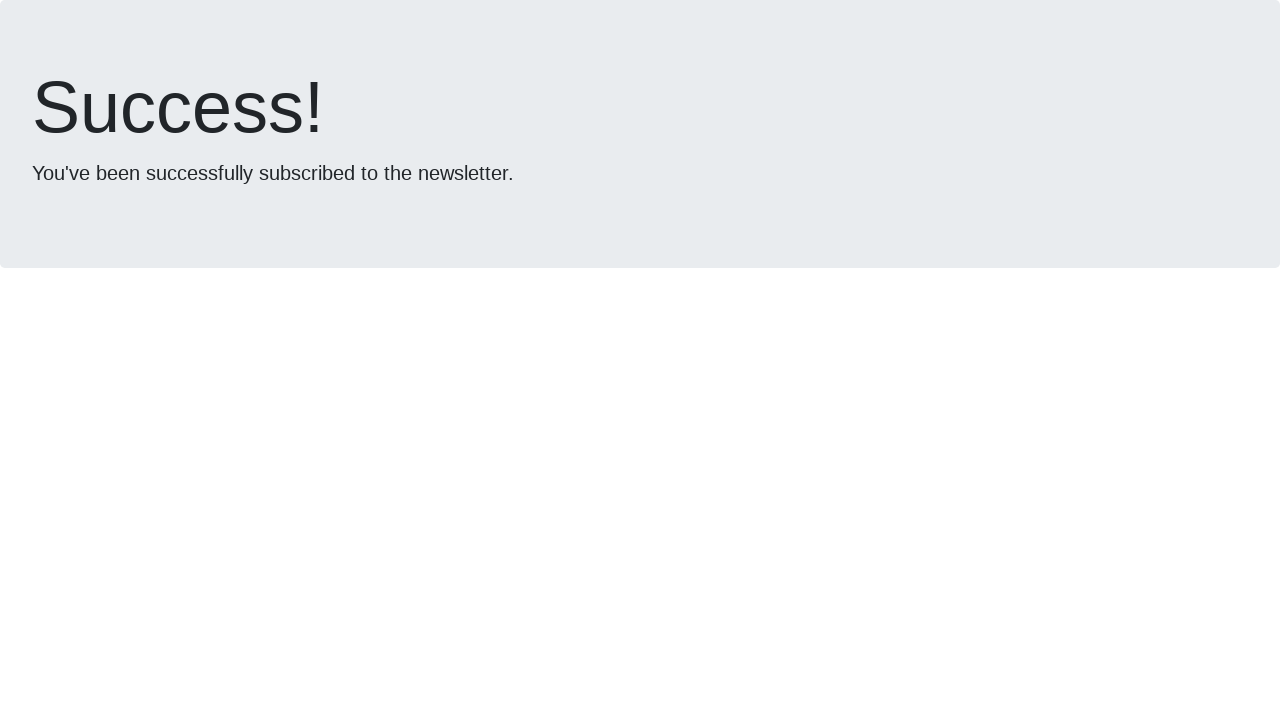

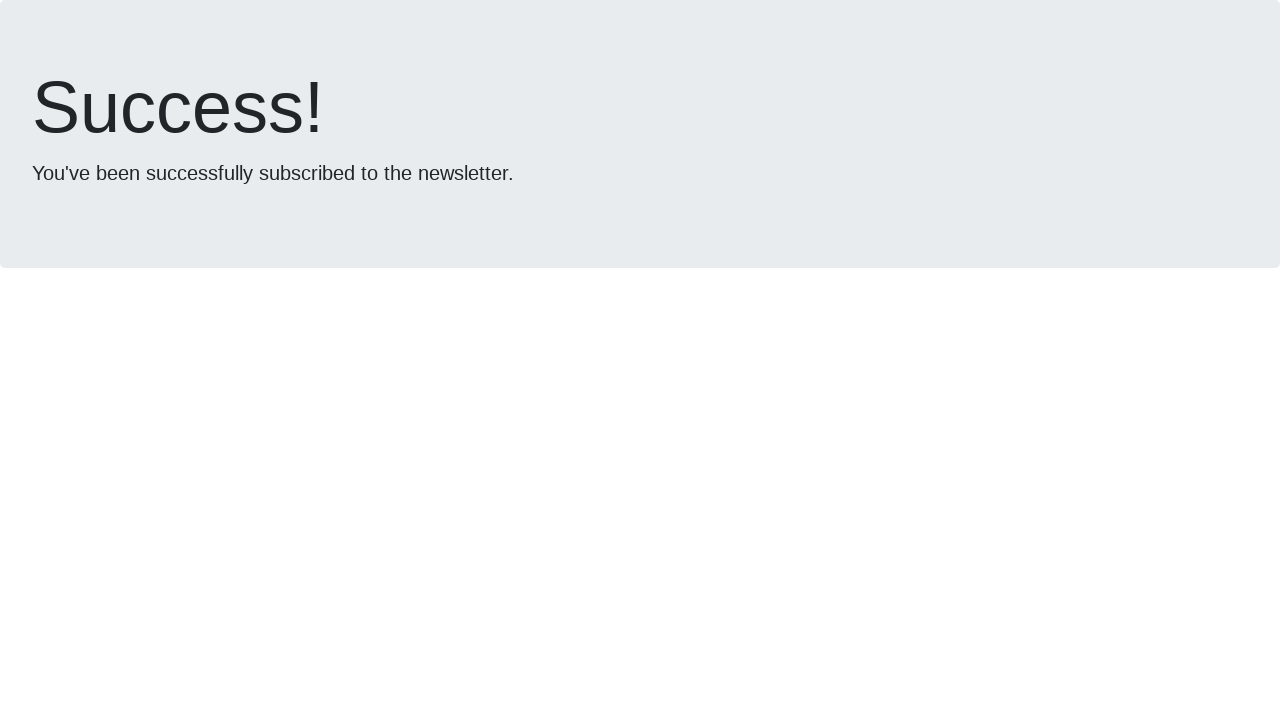